Fills out a form with full name, email, current address, and permanent address fields, then submits the form

Starting URL: https://demoqa.com/text-box

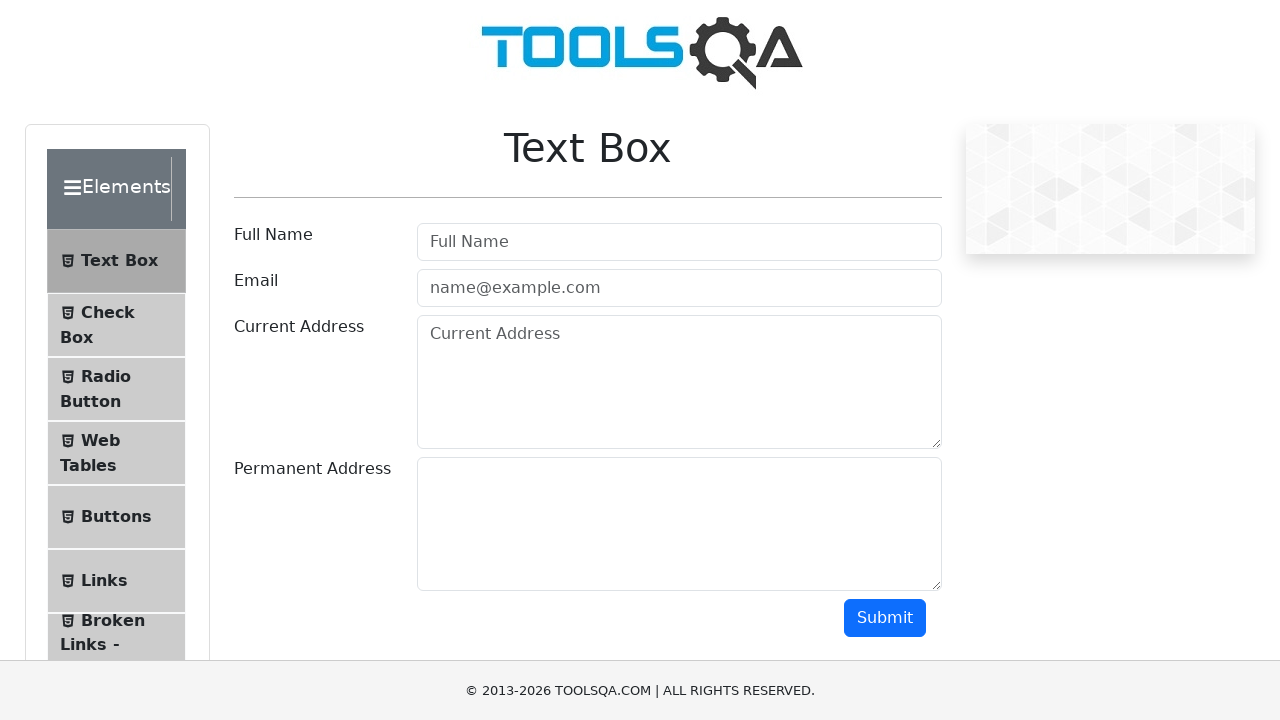

Filled full name field with 'John Anderson' on #userName
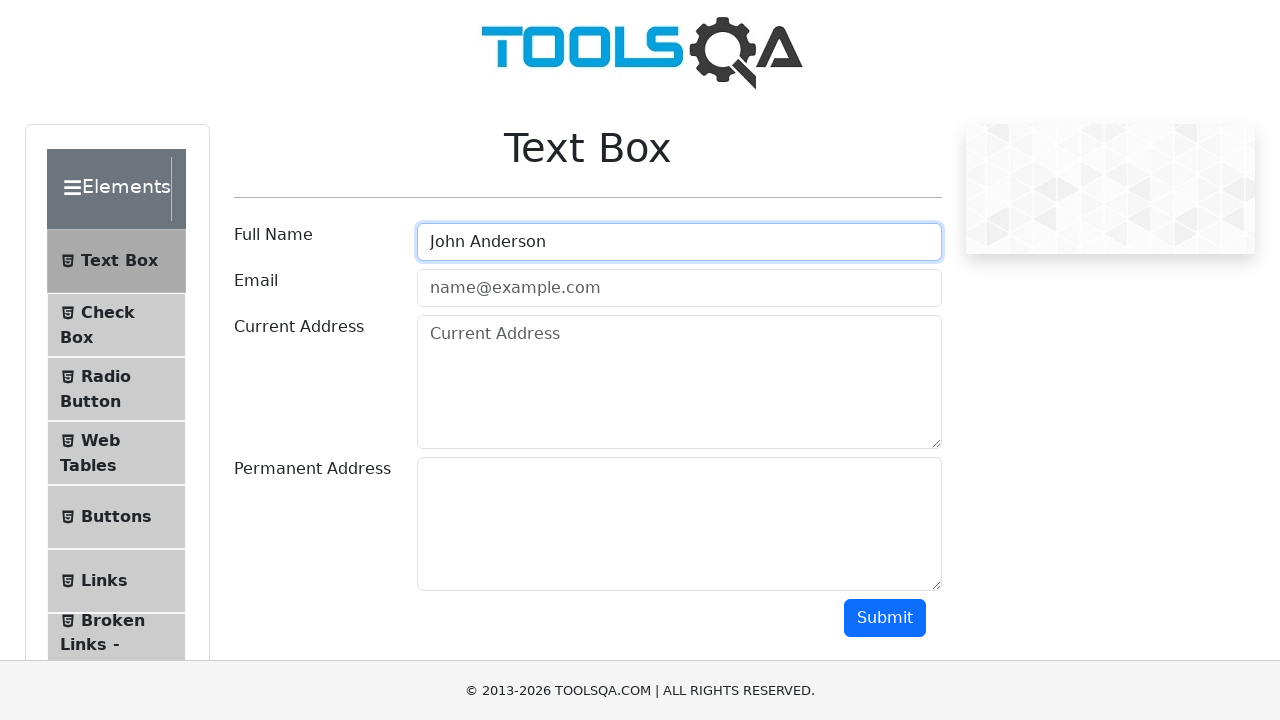

Filled email field with 'john.anderson@example.com' on #userEmail
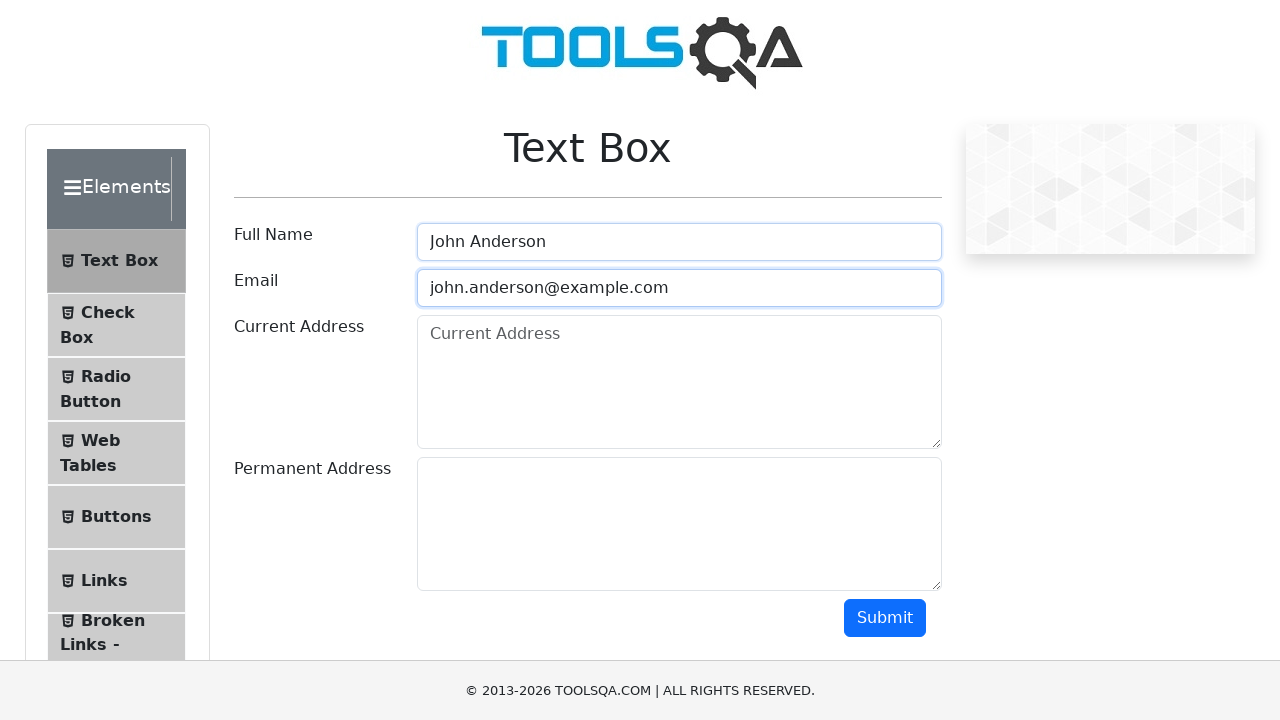

Filled current address field with '123 Main Street, New York' on #currentAddress
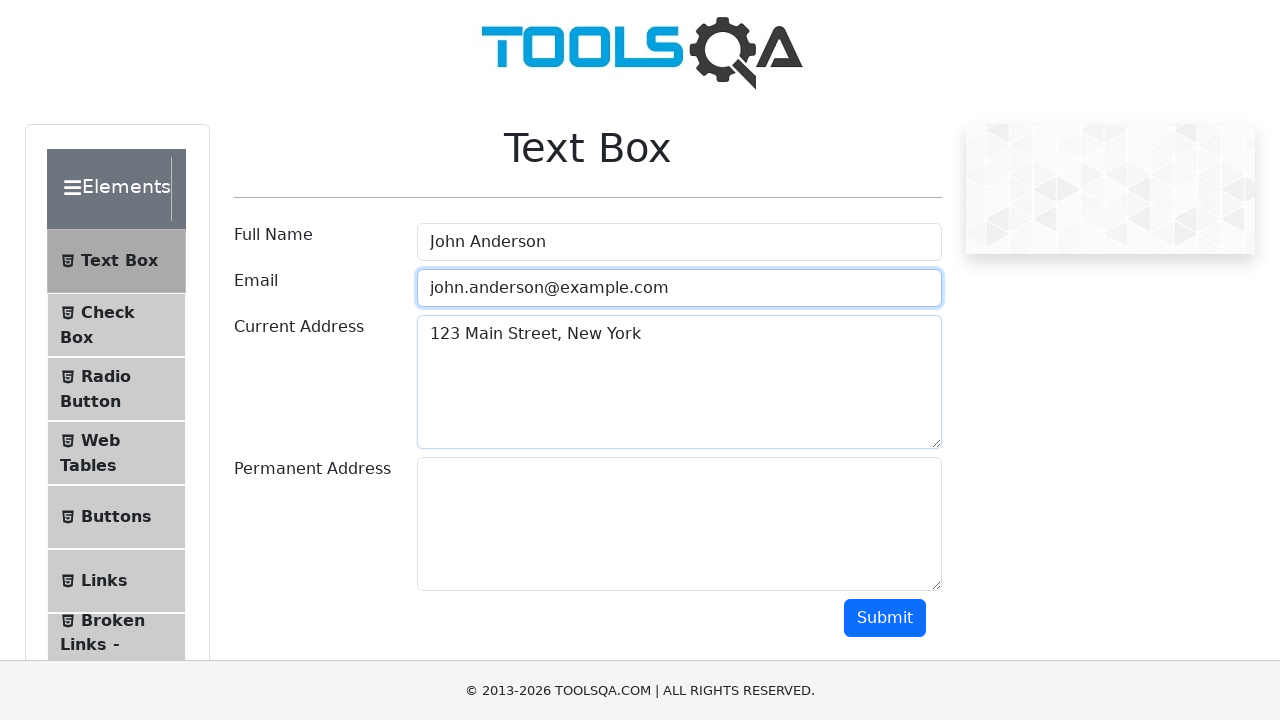

Filled permanent address field with '456 Oak Avenue, Los Angeles' on #permanentAddress
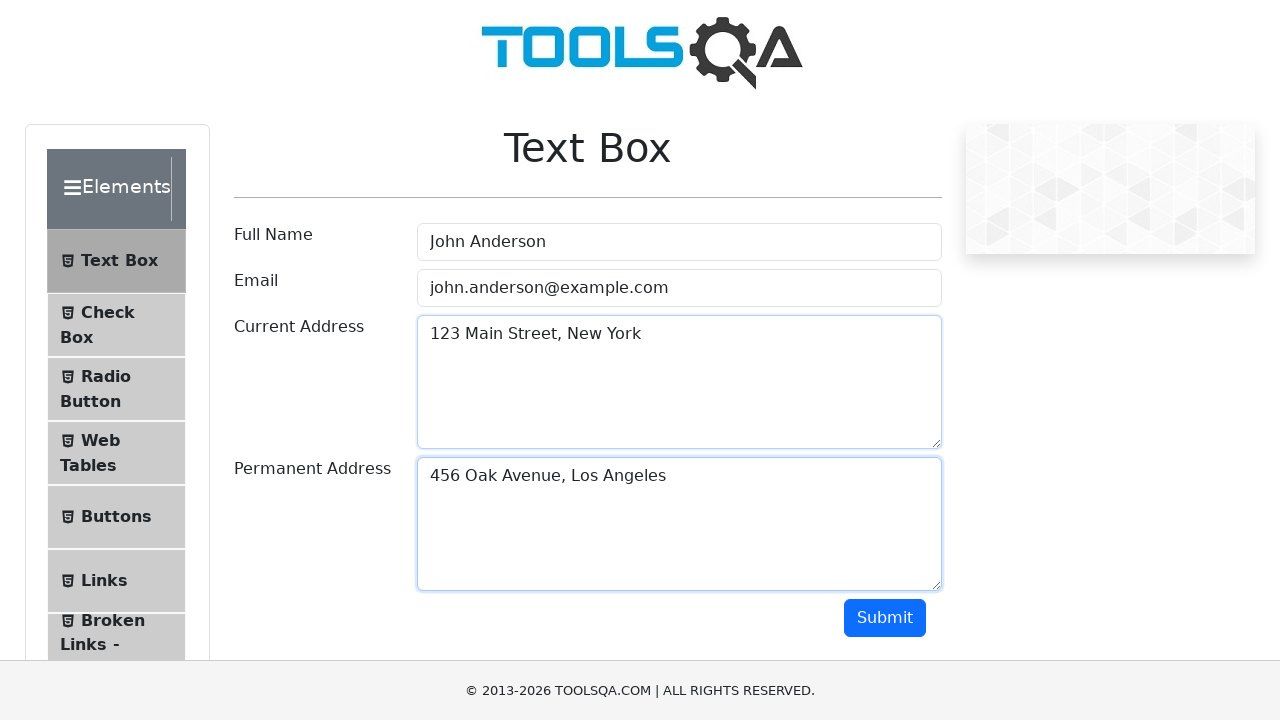

Clicked submit button to submit the form at (885, 618) on #submit
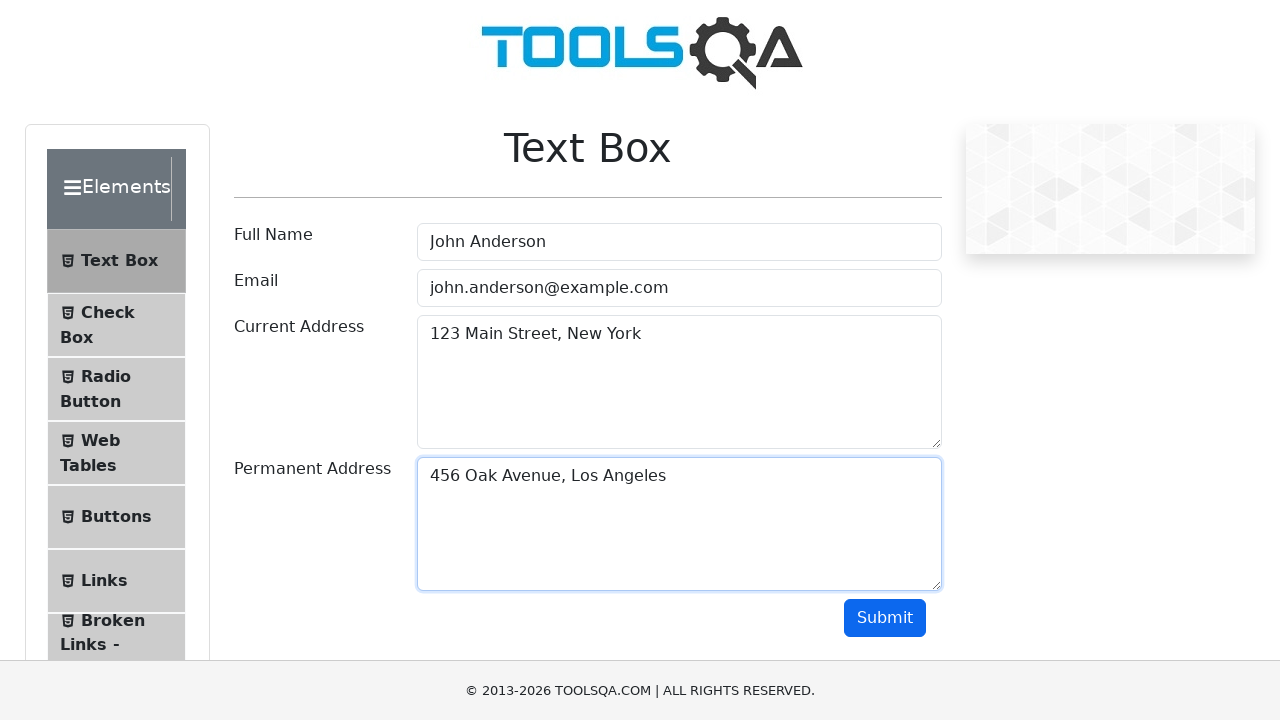

Waited 1 second for form submission to complete
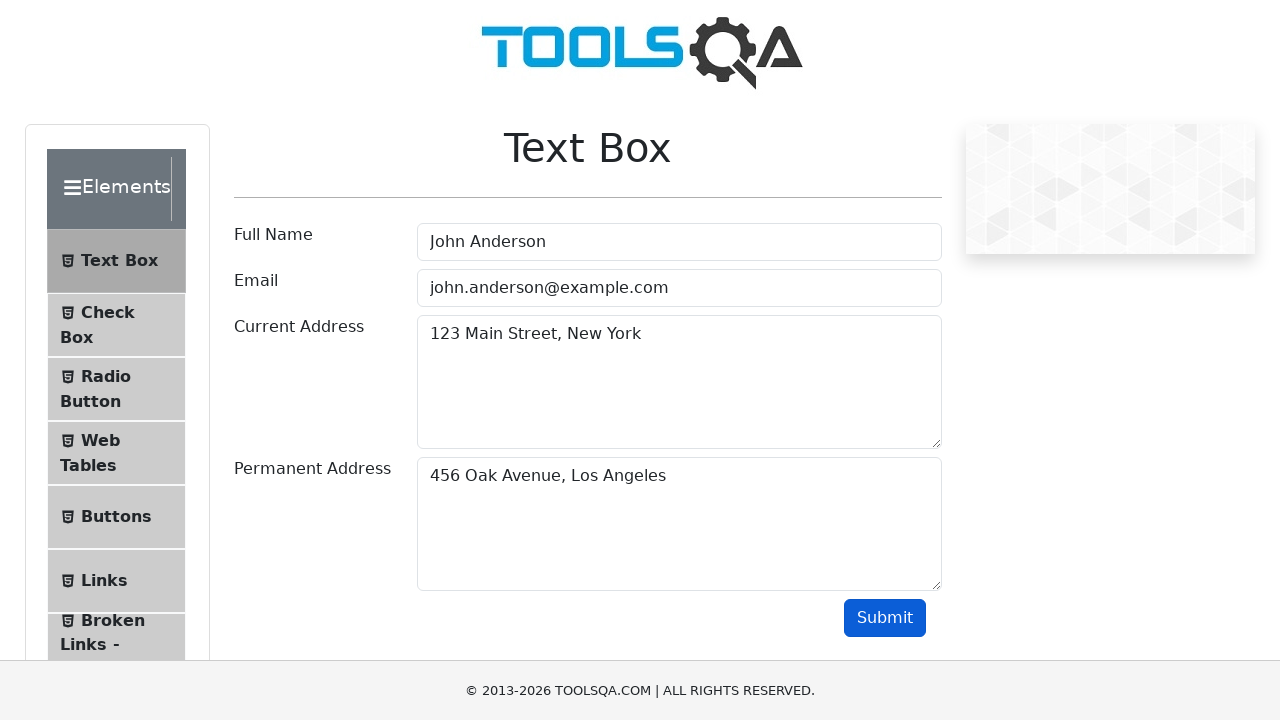

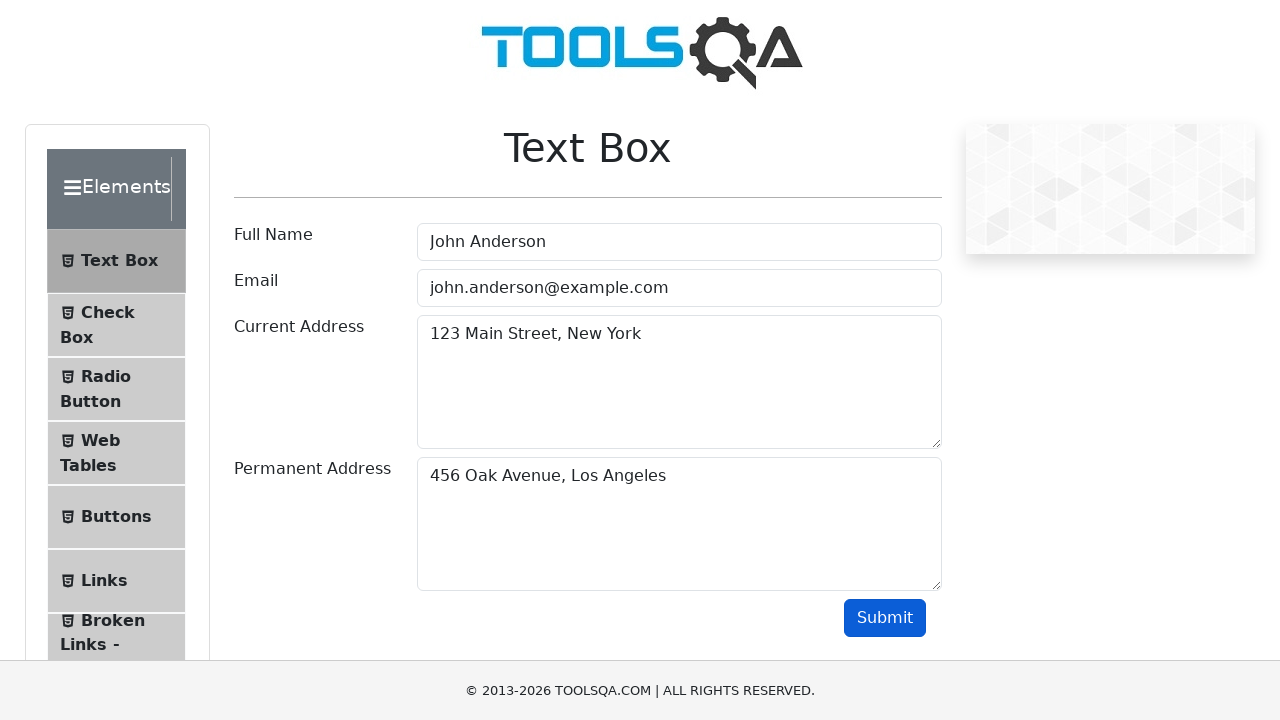